Tests successful ZIP code validation by entering a valid 5-digit ZIP code and verifying navigation to the next registration page

Starting URL: https://www.sharelane.com/cgi-bin/register.py

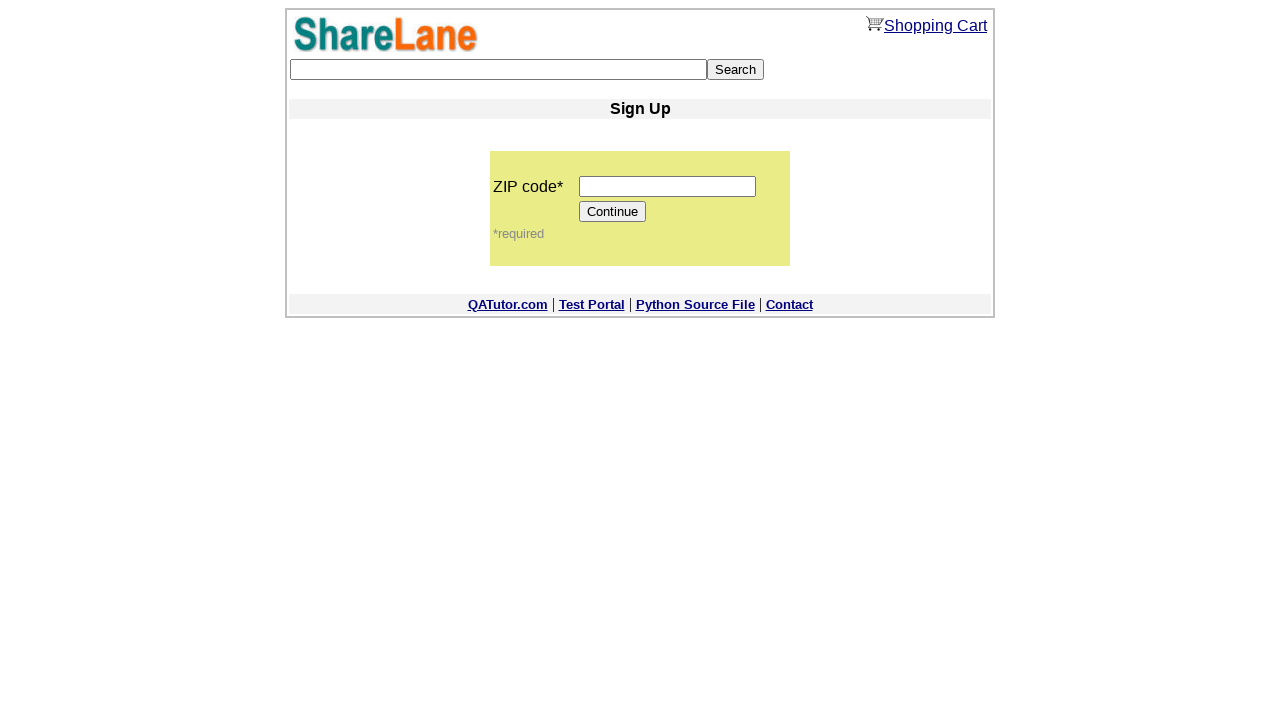

Entered valid 5-digit ZIP code '12345' into ZIP code field on input[name='zip_code']
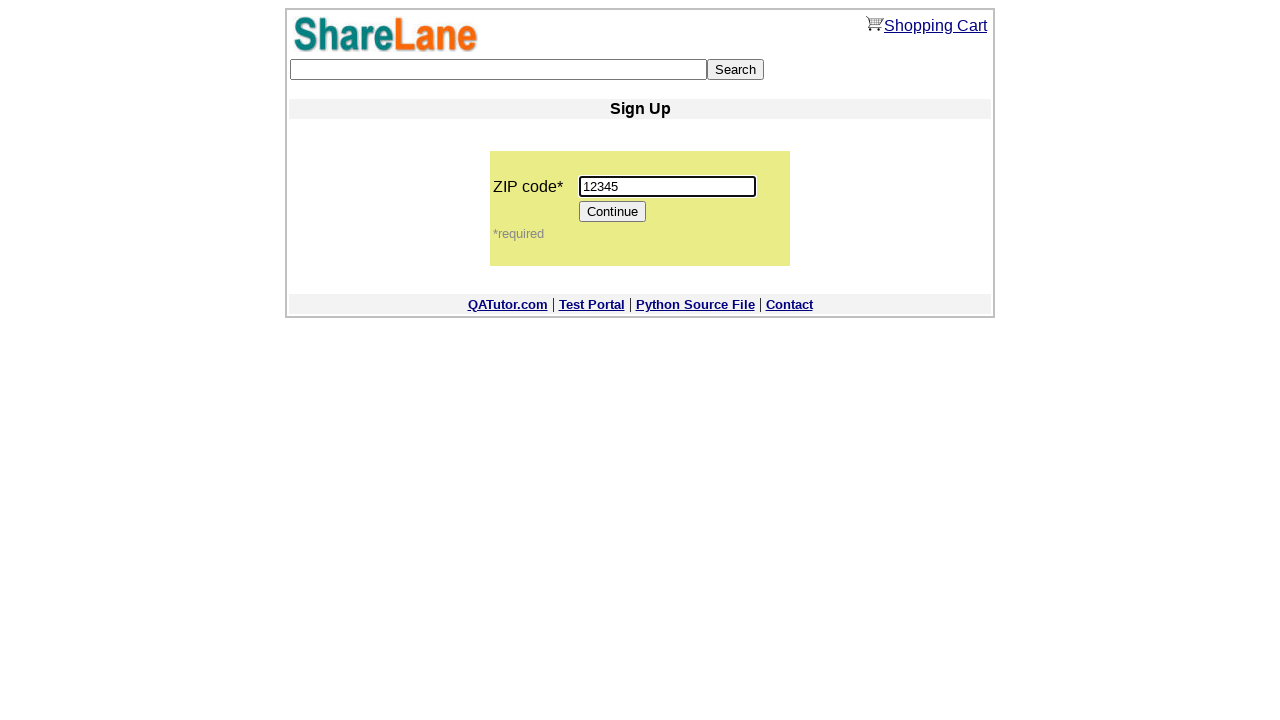

Clicked Continue button to submit ZIP code at (613, 212) on [value='Continue']
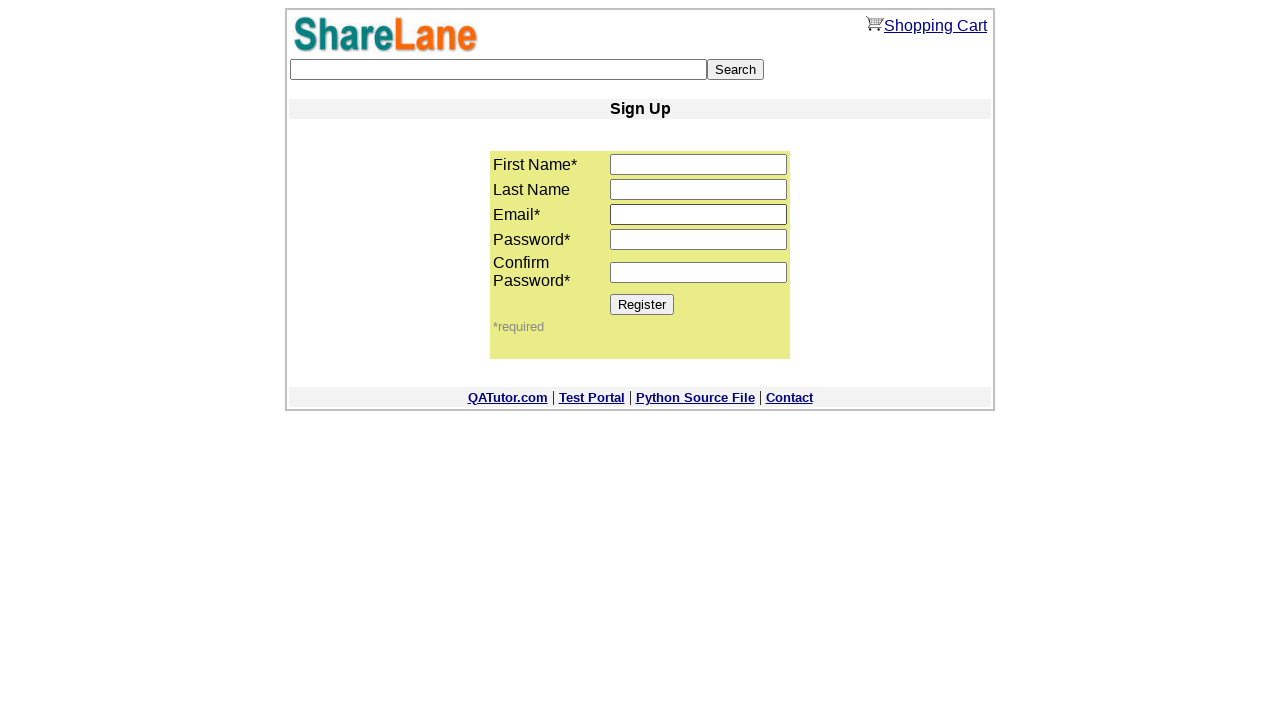

Successfully navigated to next registration page with correct ZIP code parameter
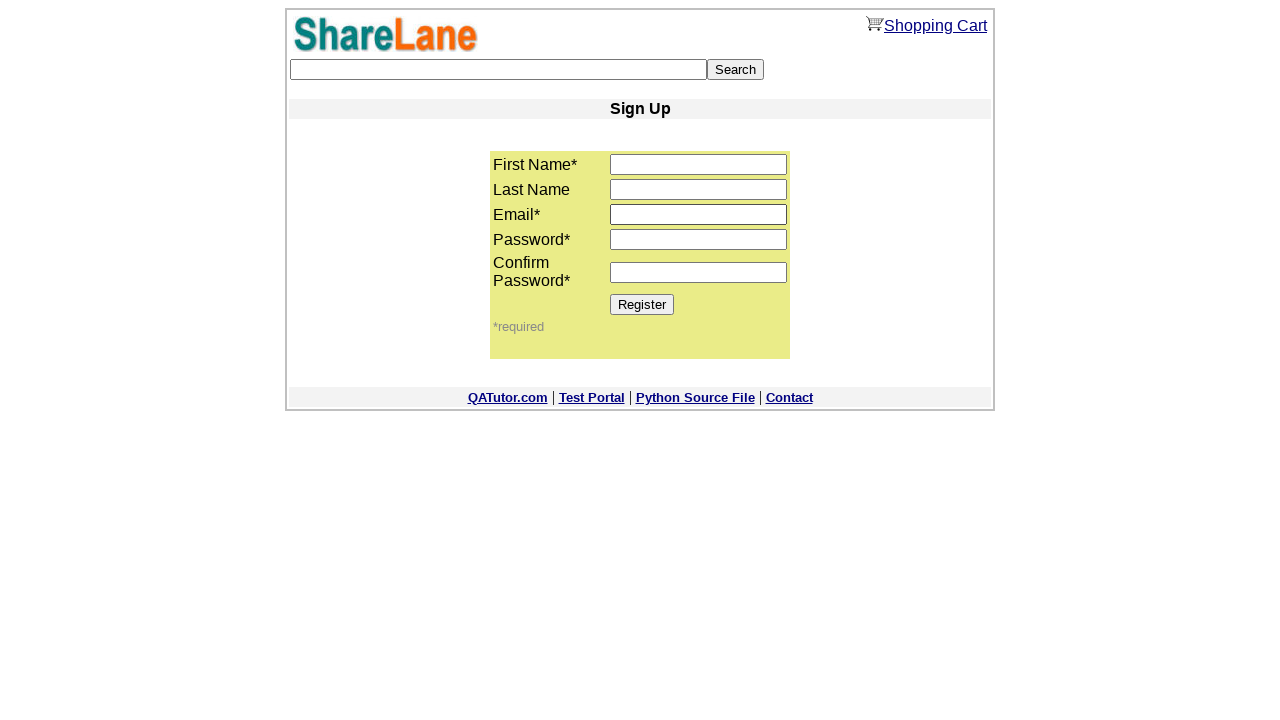

Verified URL contains expected parameters 'page=1&zip_code=12345'
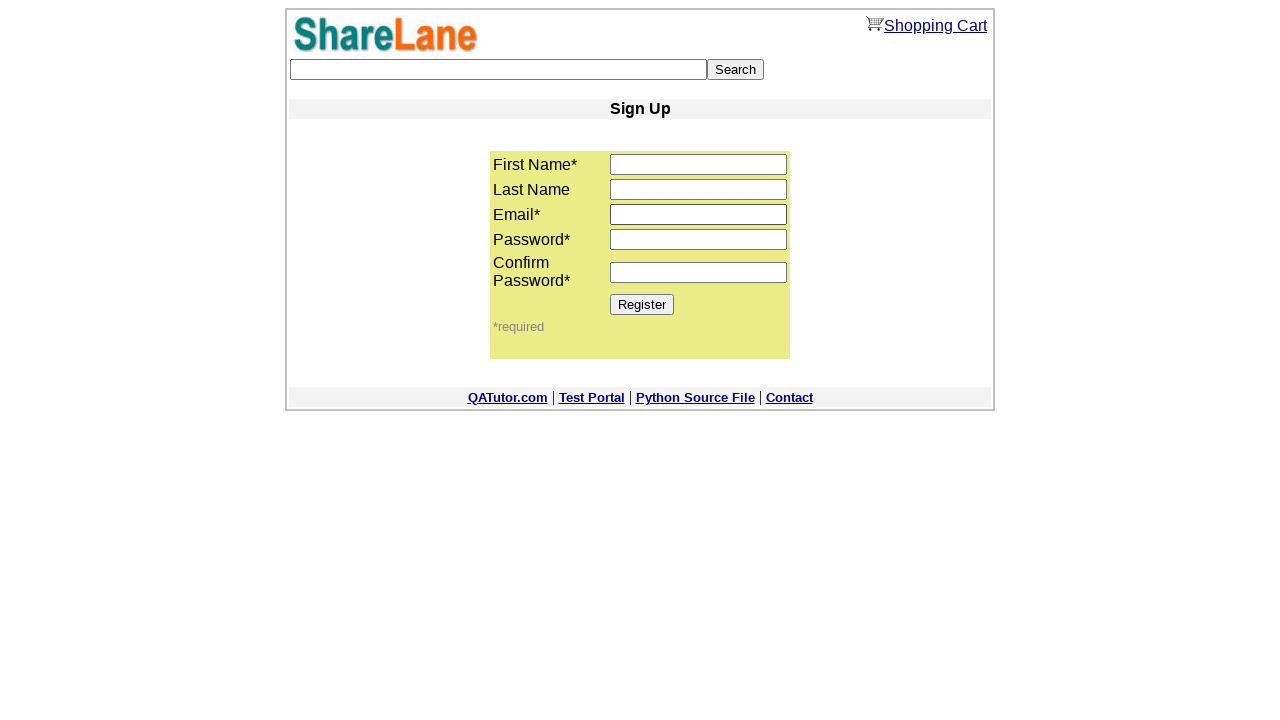

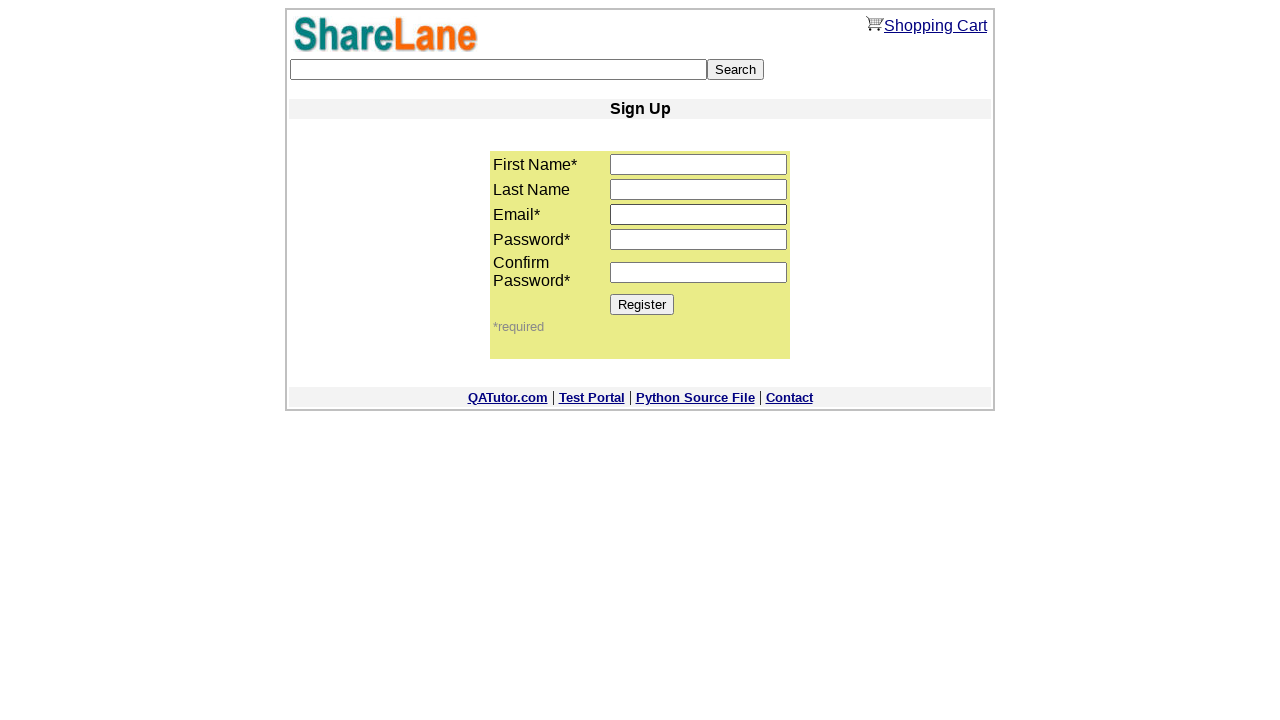